Tests the filter functionality by clicking a checkbox filter and applying it to view filtered products

Starting URL: https://demo.applitools.com/tlcHackathonMasterV2.html

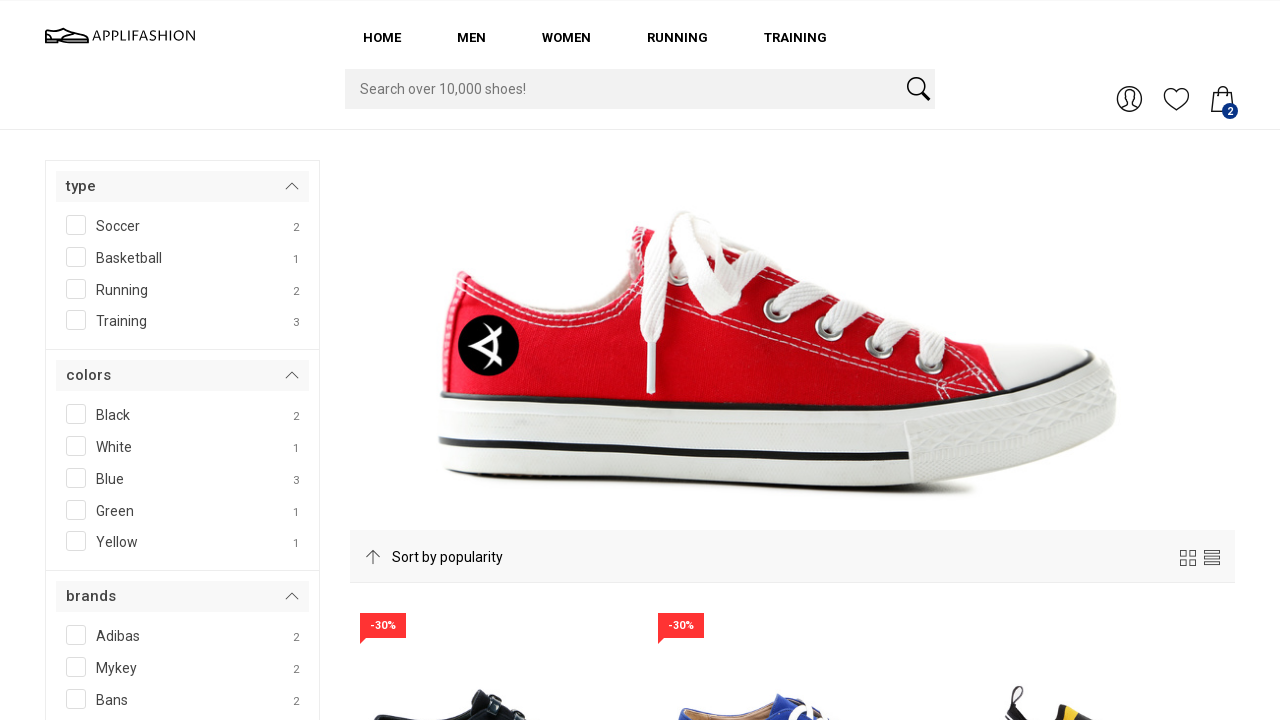

Clicked checkbox filter to select filter option at (76, 414) on #SPAN__checkmark__107
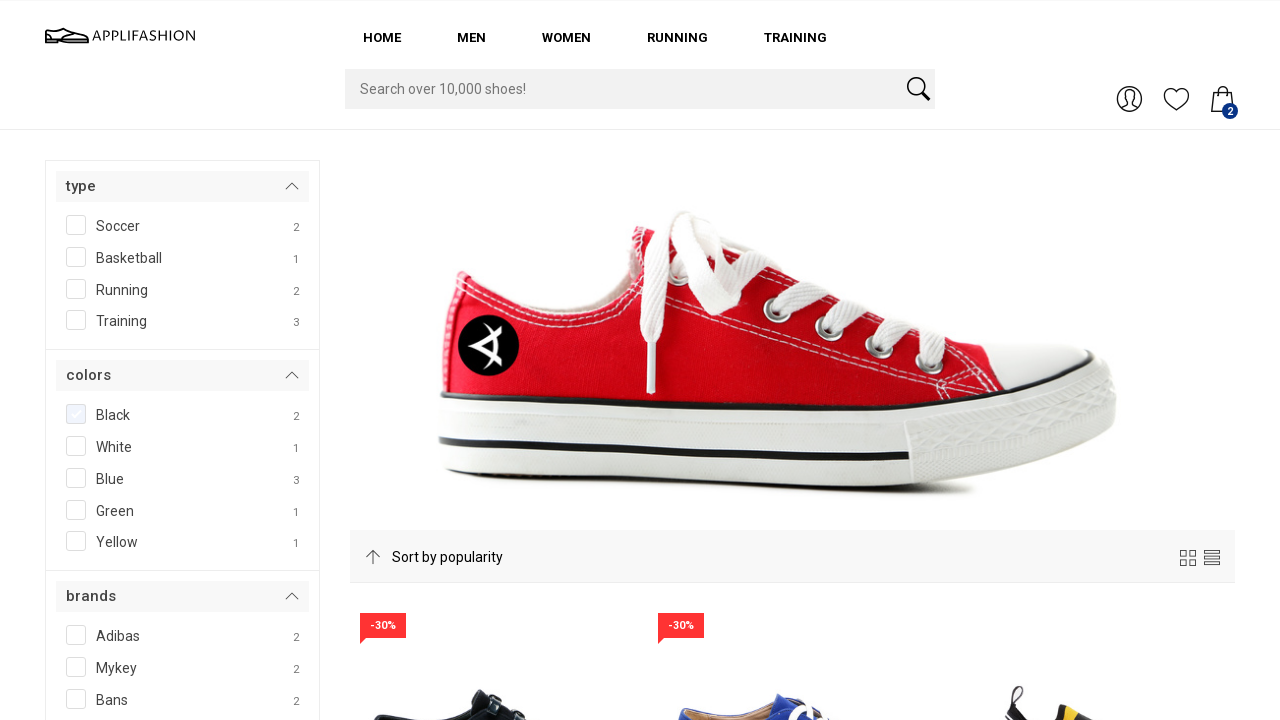

Clicked filter button to apply selected filters at (103, 360) on #filterBtn
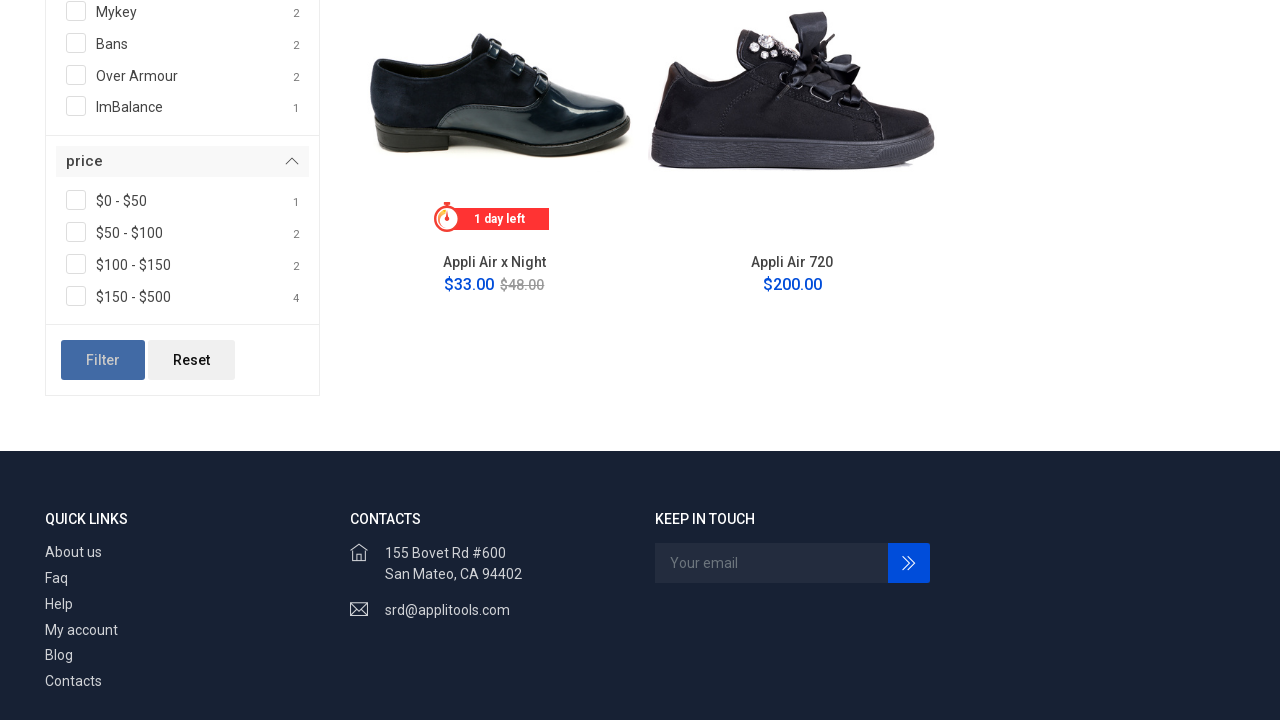

Product grid updated with filtered results
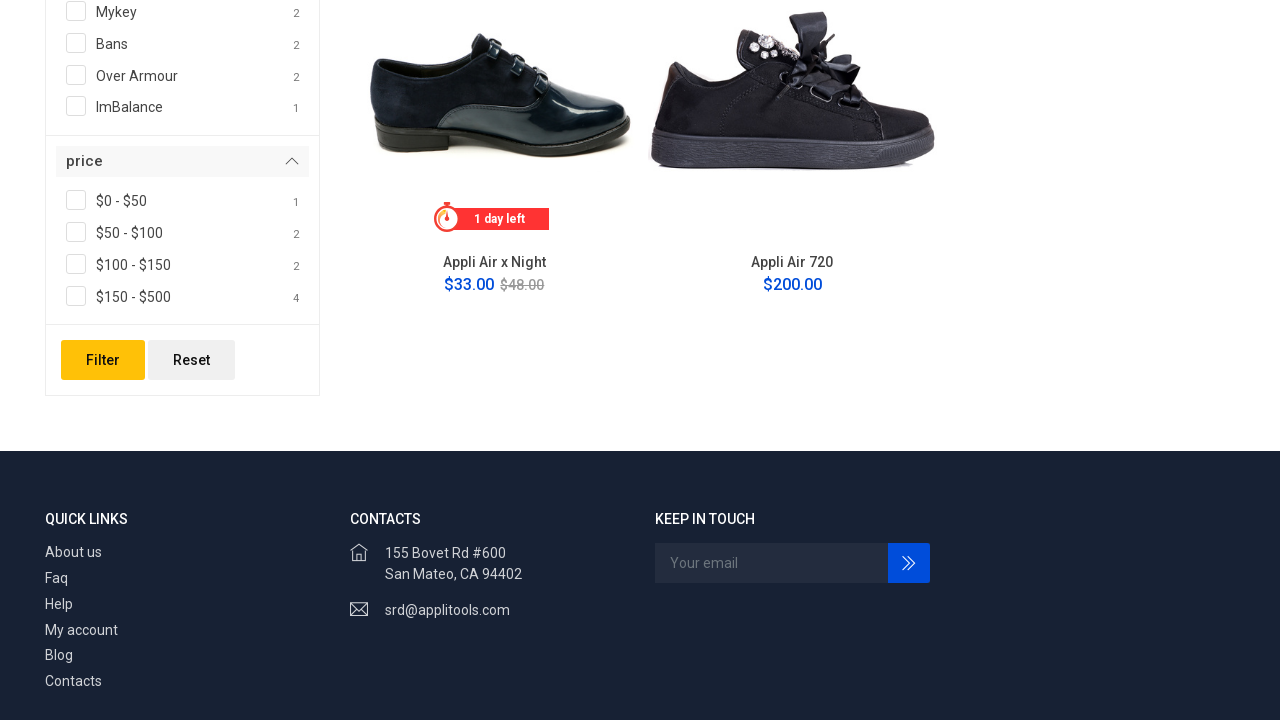

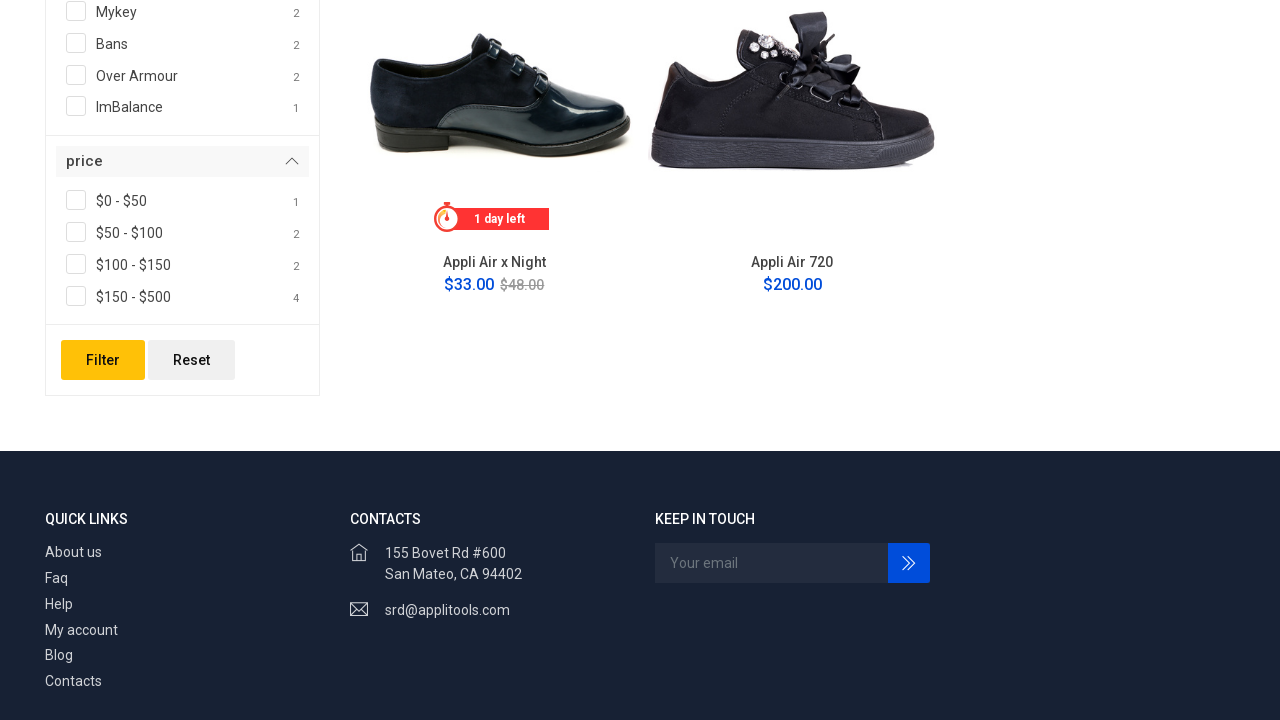